Navigates to Bluestone jewelry website and clicks on the store block element, then verifies the sidebar menu is present with items

Starting URL: https://www.bluestone.com/

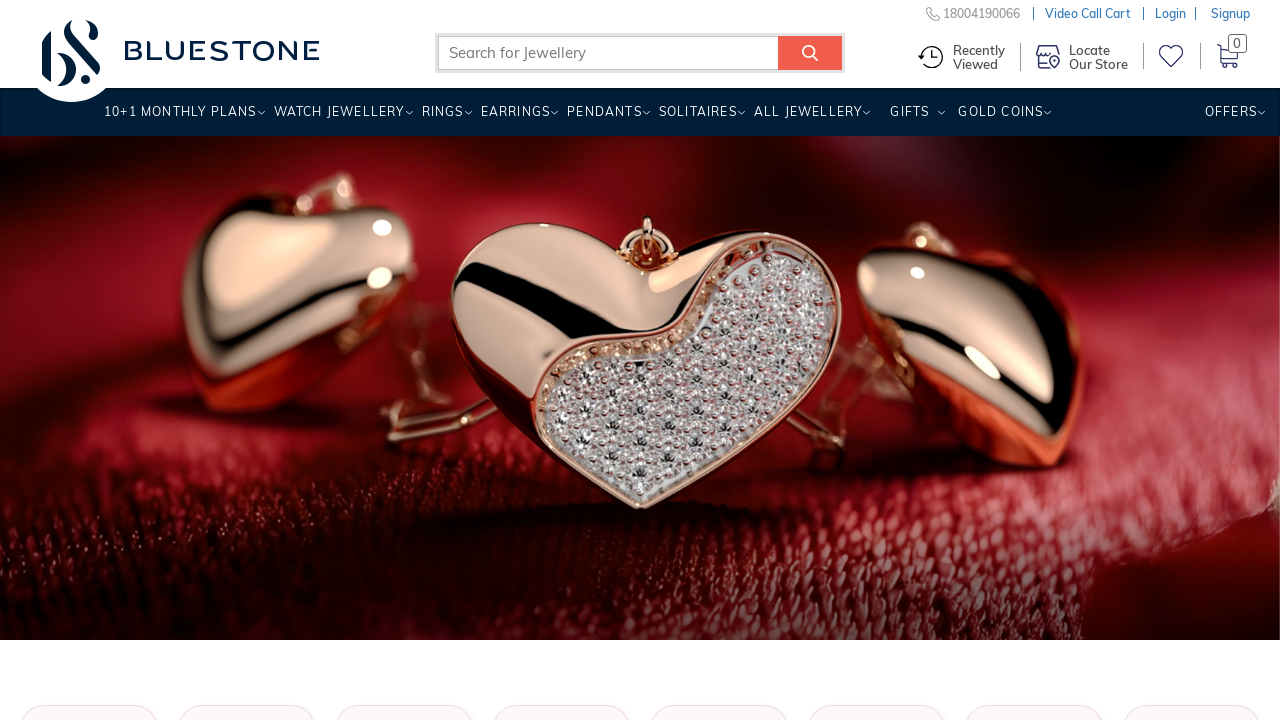

Clicked on the store block element at (1090, 56) on li.store-block
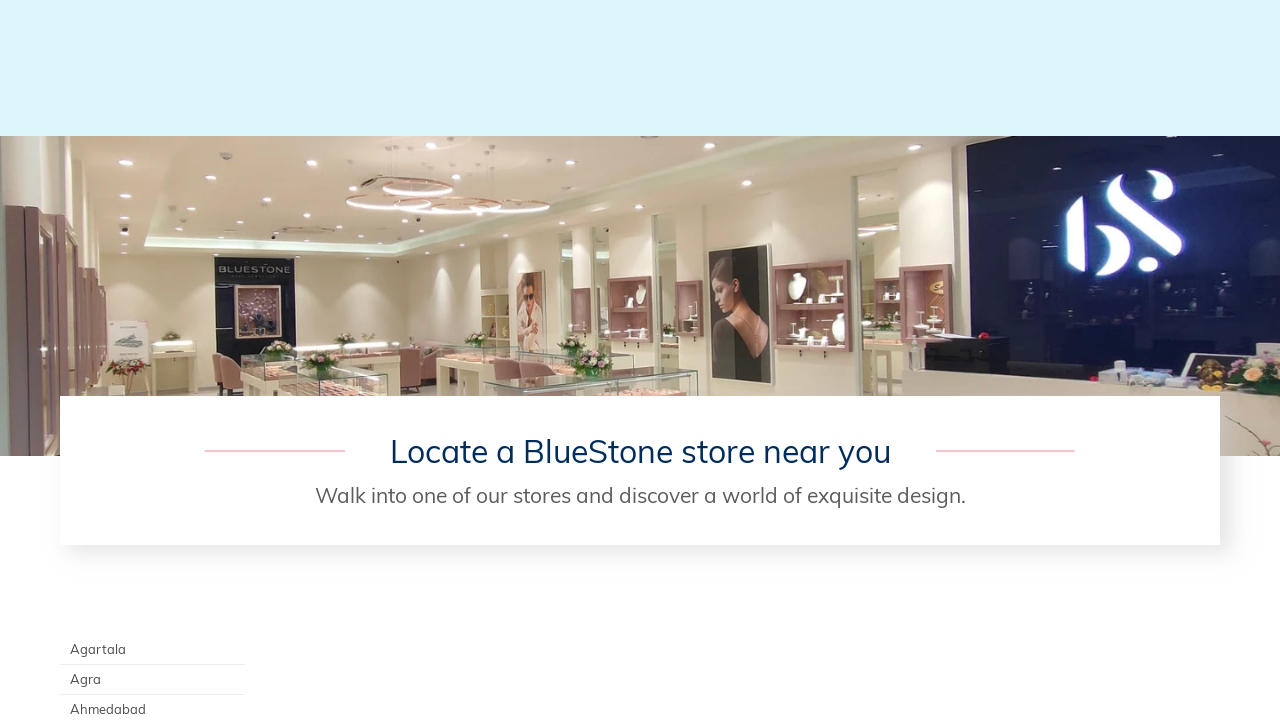

Sidebar menu items loaded and verified as present
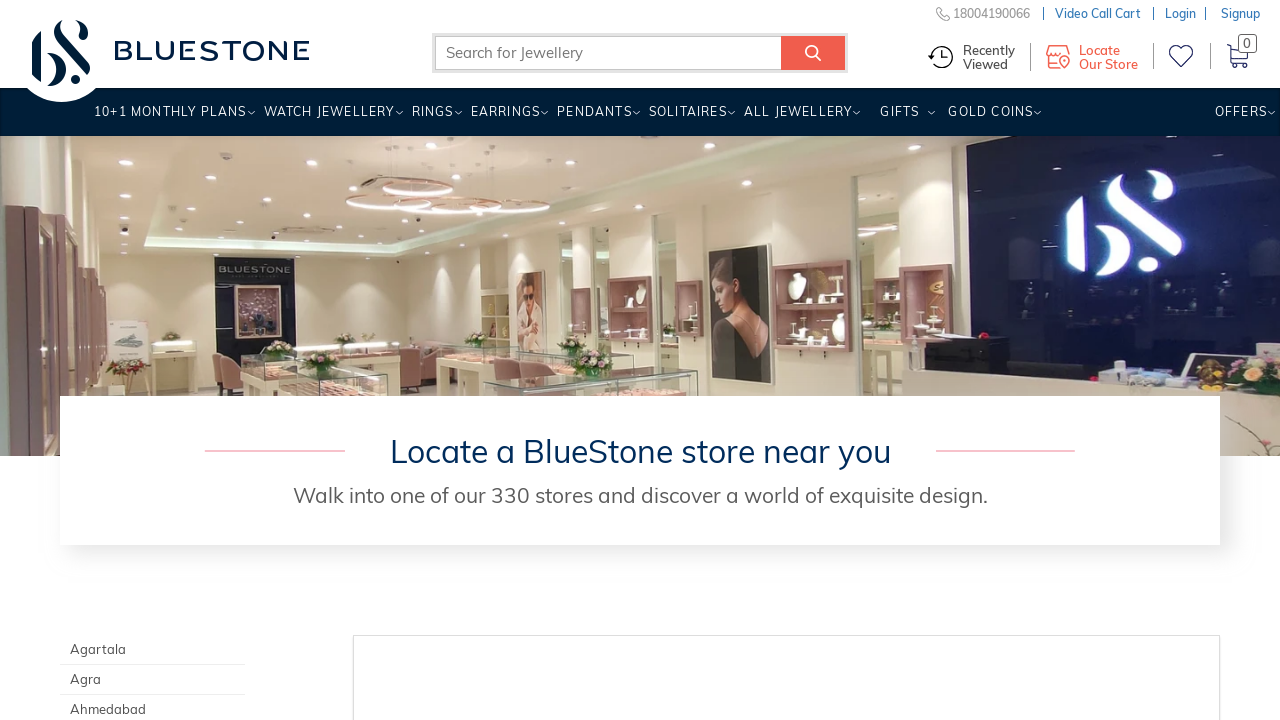

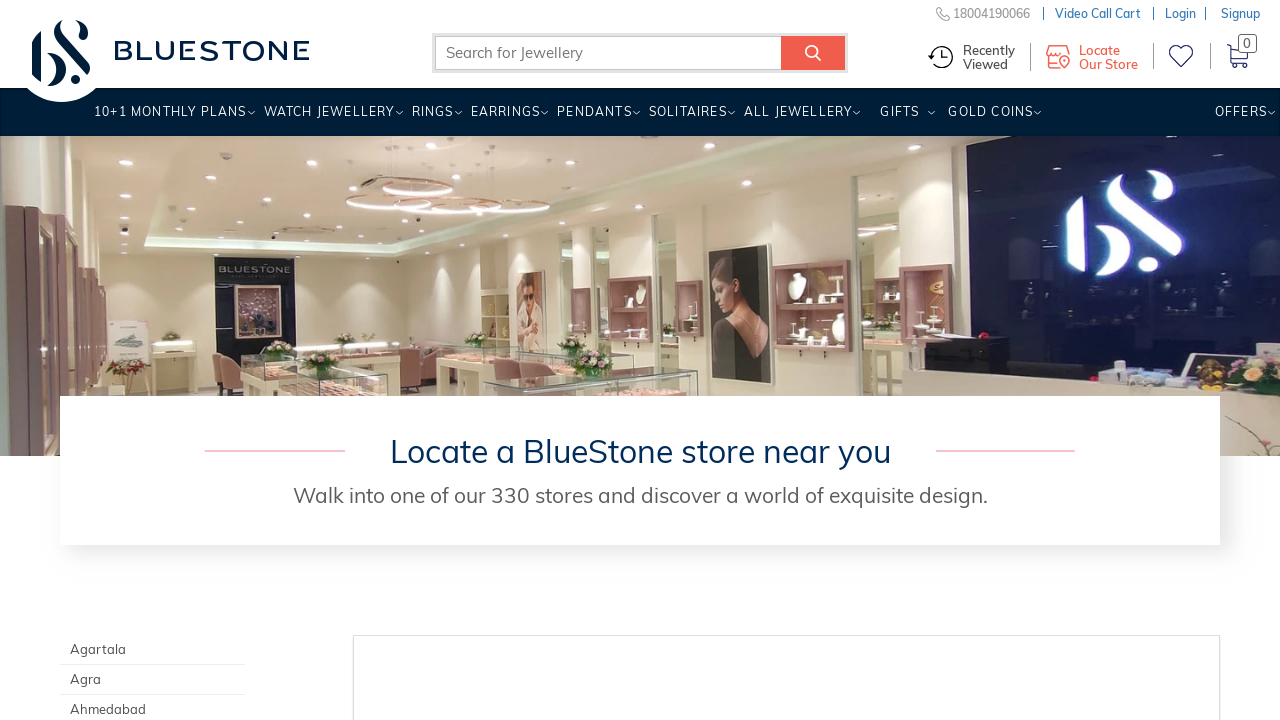